Tests frame handling by accessing a frame using page.frame() method with URL matching and filling an input field inside the frame.

Starting URL: https://ui.vision/demo/webtest/frames/

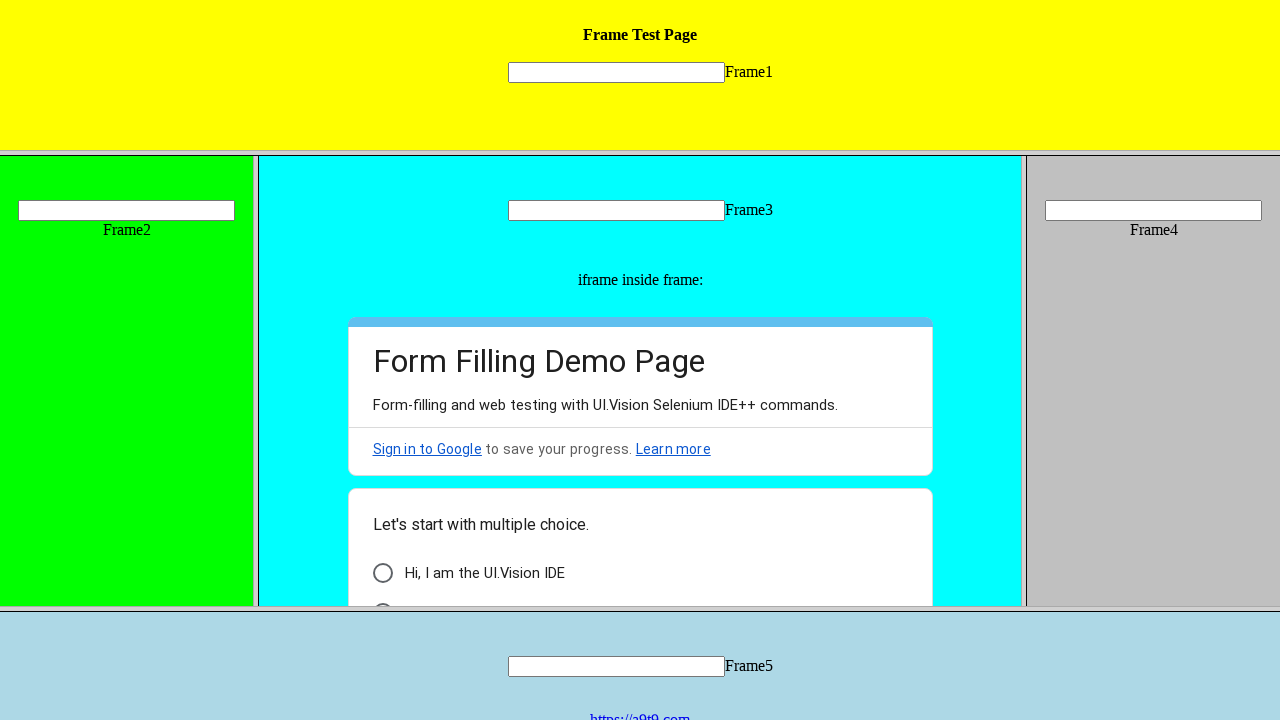

Retrieved frame using URL matching for frame_1.html
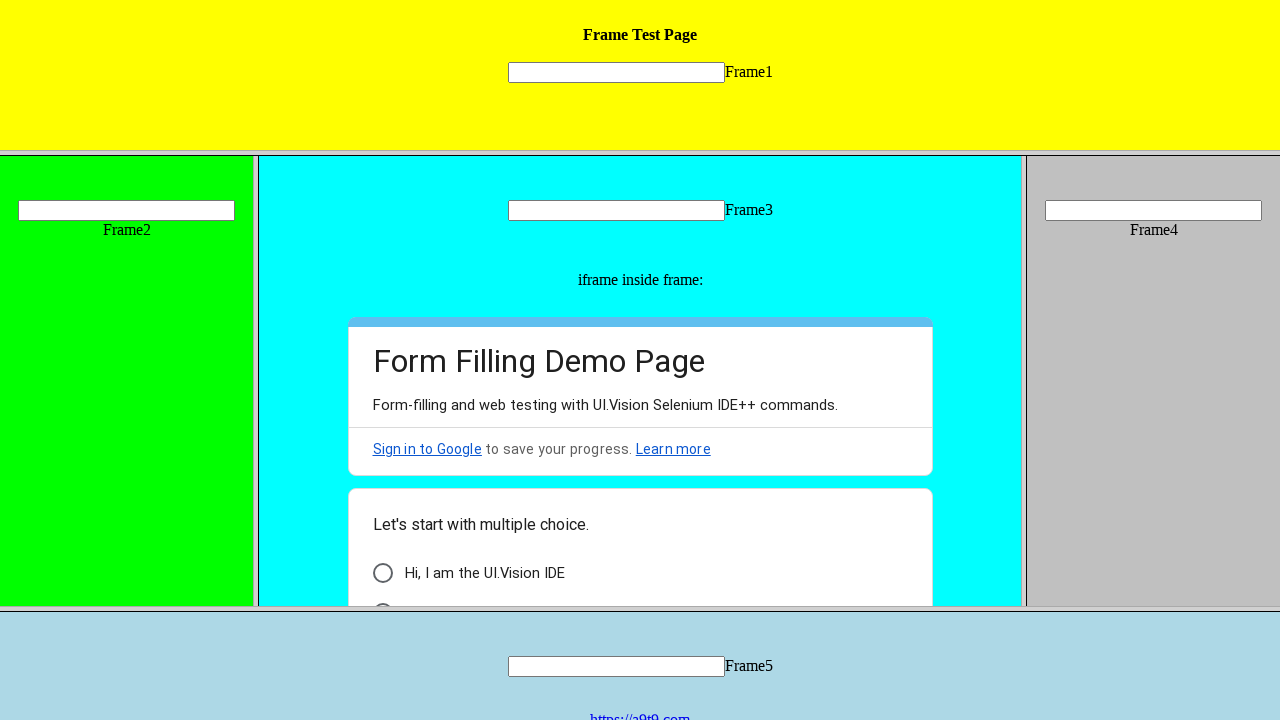

Filled input field 'mytext1' with 'Playwright' inside frame_1 on input[name="mytext1"]
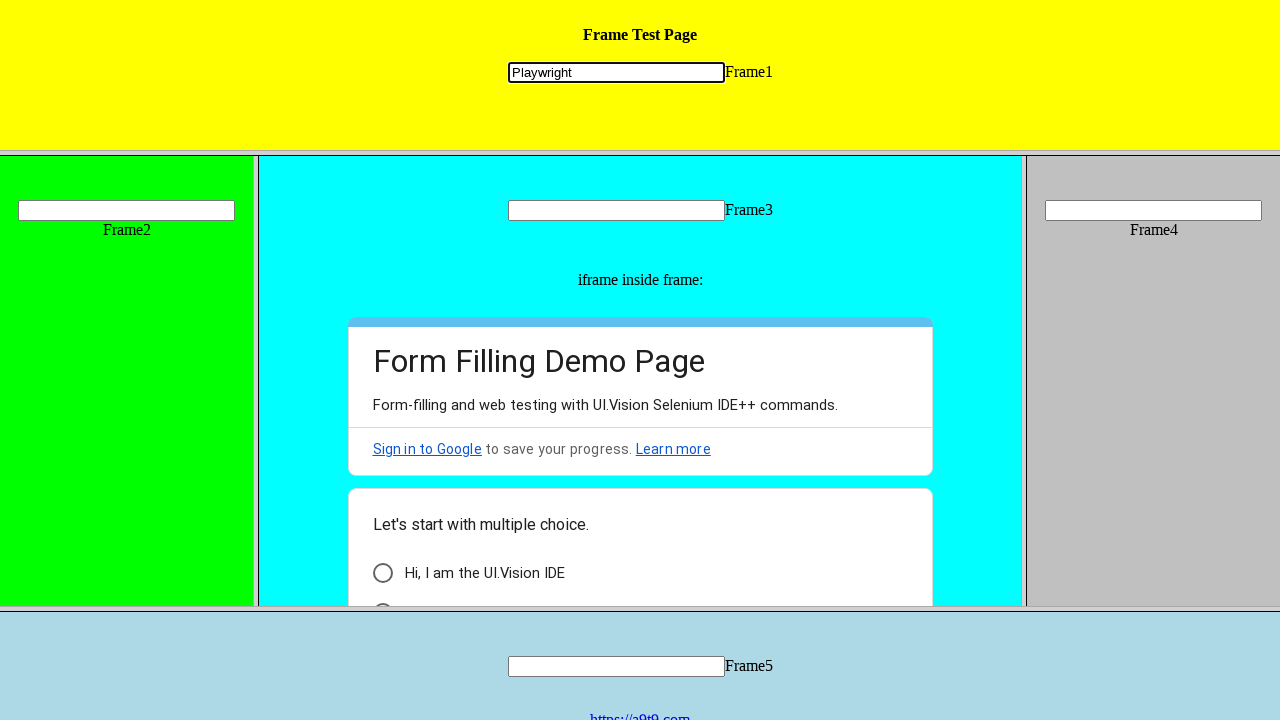

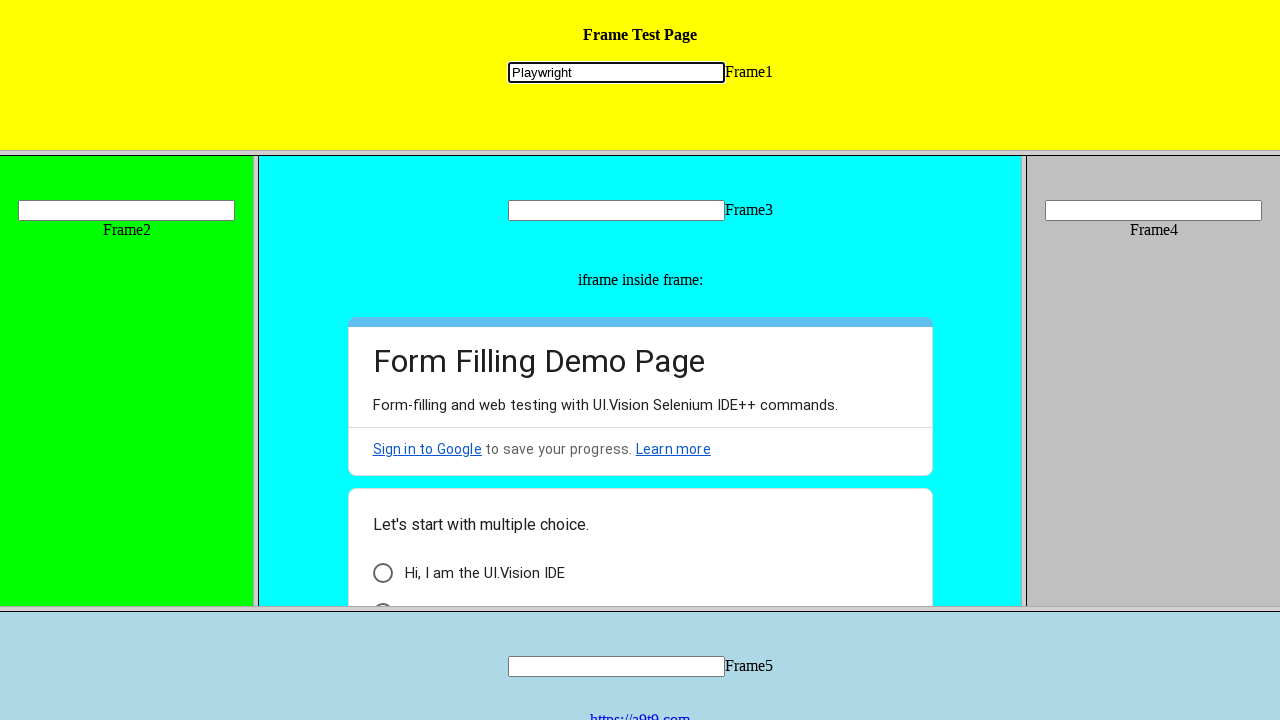